Tests radio button and checkbox interactions on a public Google Form by selecting a city radio option and toggling a food checkbox, verifying aria-checked attributes

Starting URL: https://docs.google.com/forms/d/e/1FAIpQLSfiypnd69zhuDkjKgqvpID9kwO29UCzeCVrGGtbNPZXQok0jA/viewform

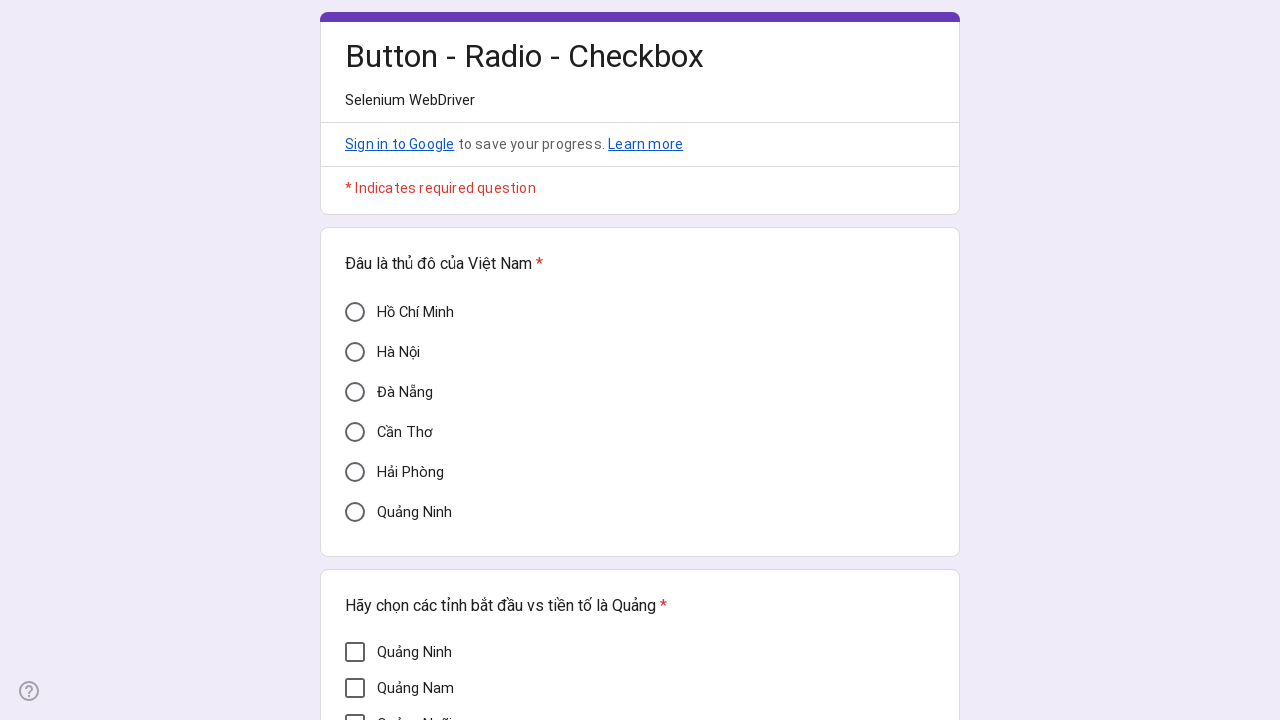

Verified 'Cần Thơ' radio button is not selected (aria-checked='false')
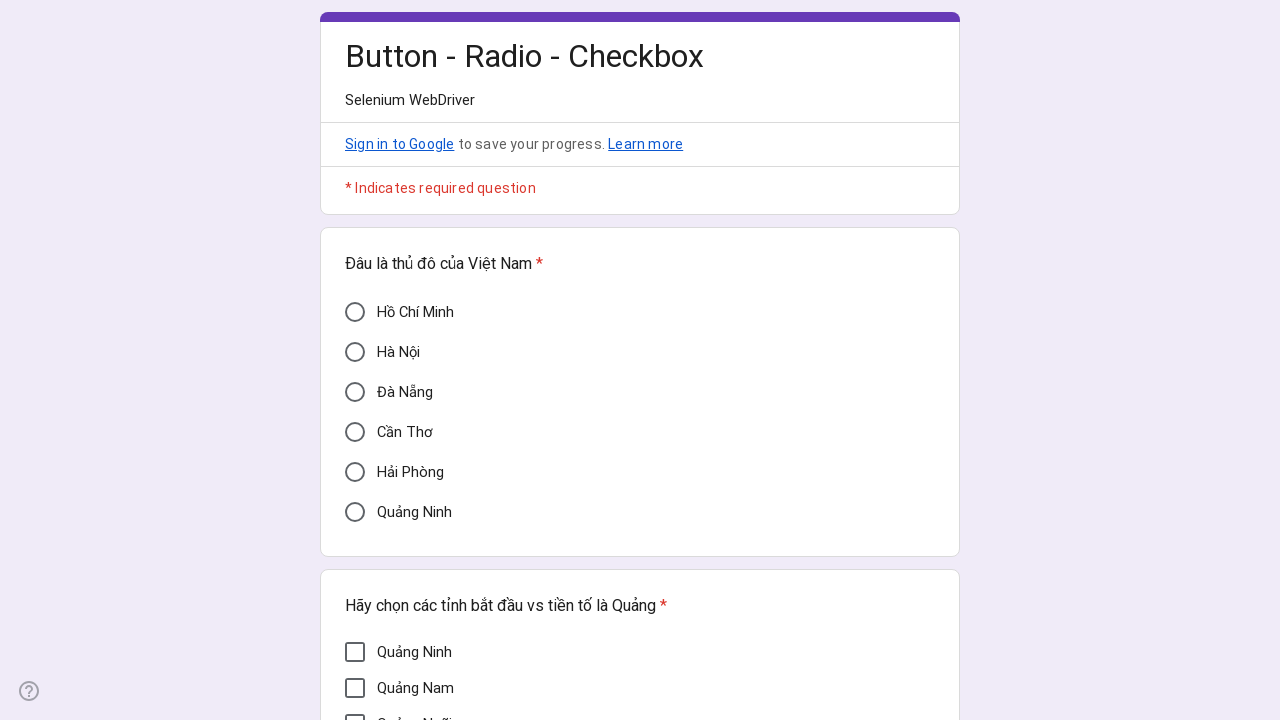

Clicked 'Cần Thơ' radio button at (355, 432) on div[aria-label='Cần Thơ']
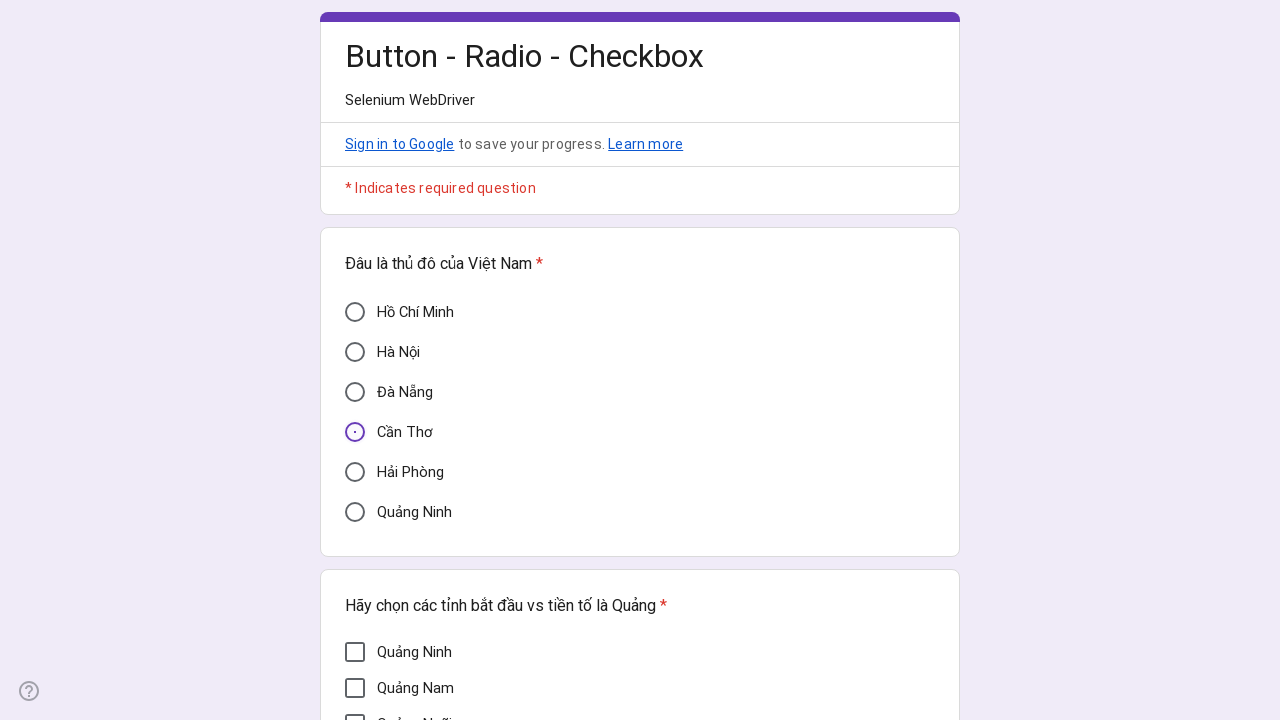

Waited 1000ms for radio button selection to complete
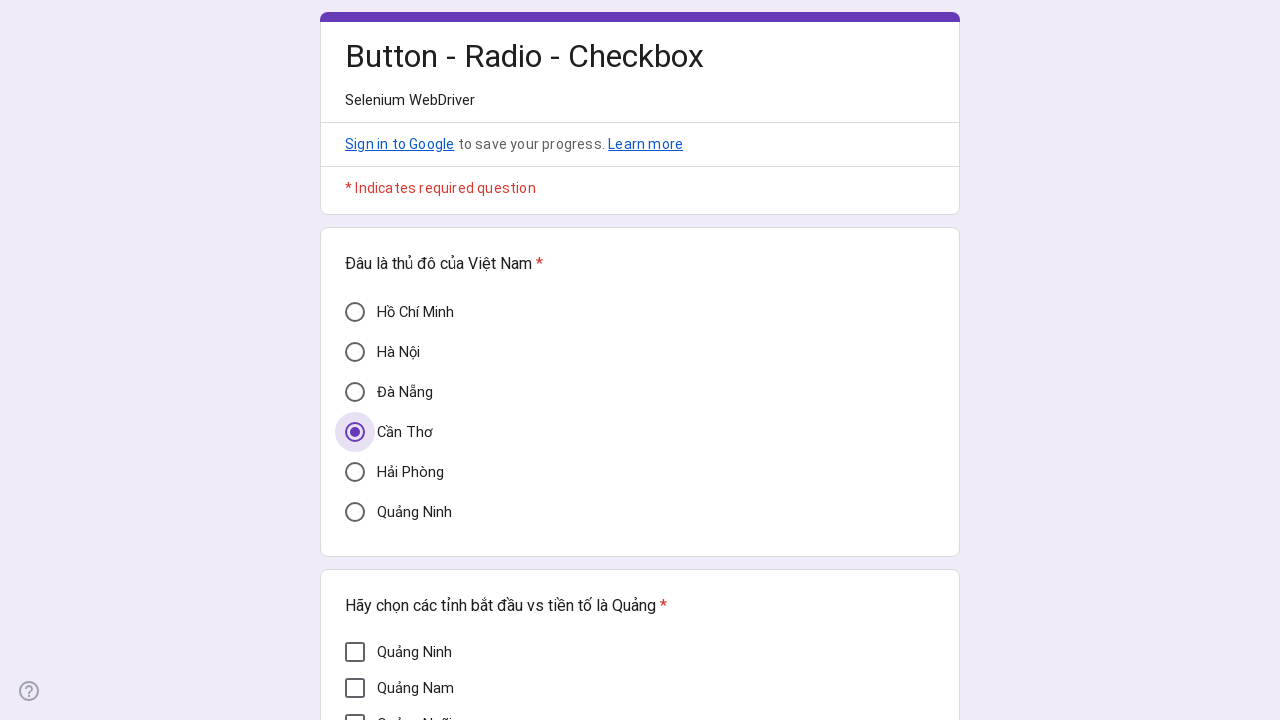

Verified 'Cần Thơ' radio button is now selected (aria-checked='true')
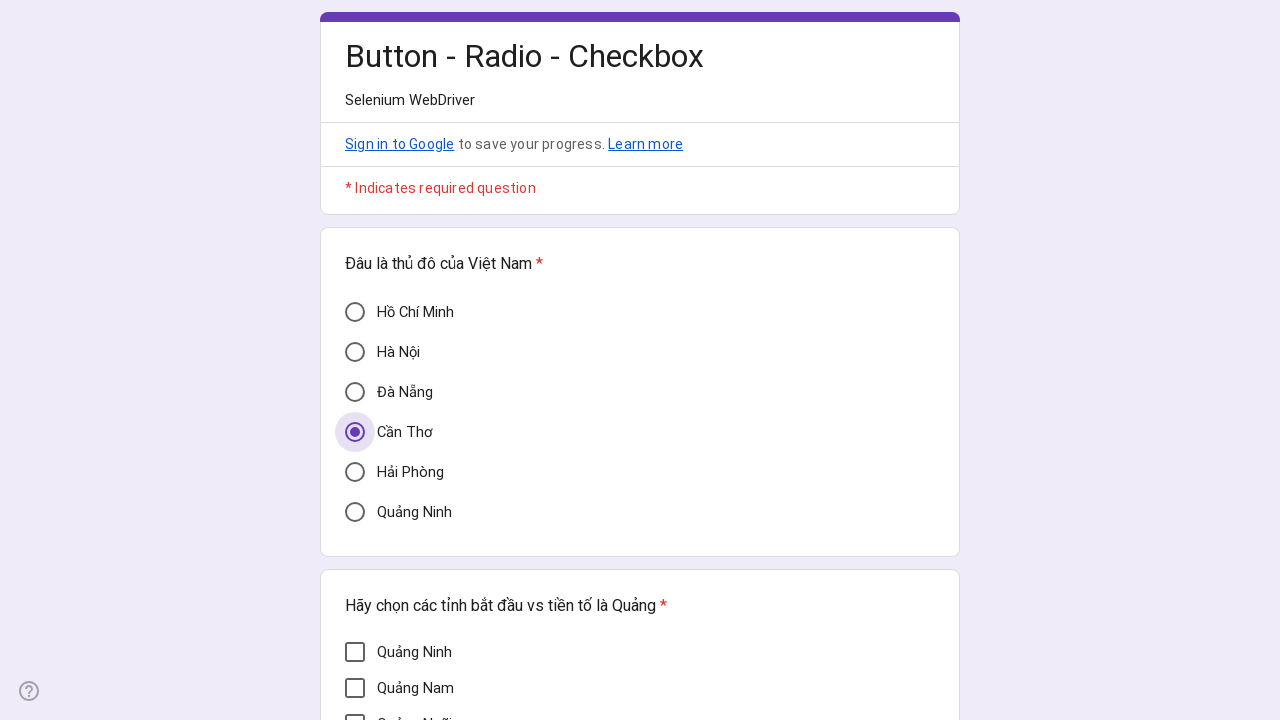

Clicked 'Mì Quảng' checkbox to check it at (355, 375) on div[aria-label='Mì Quảng']
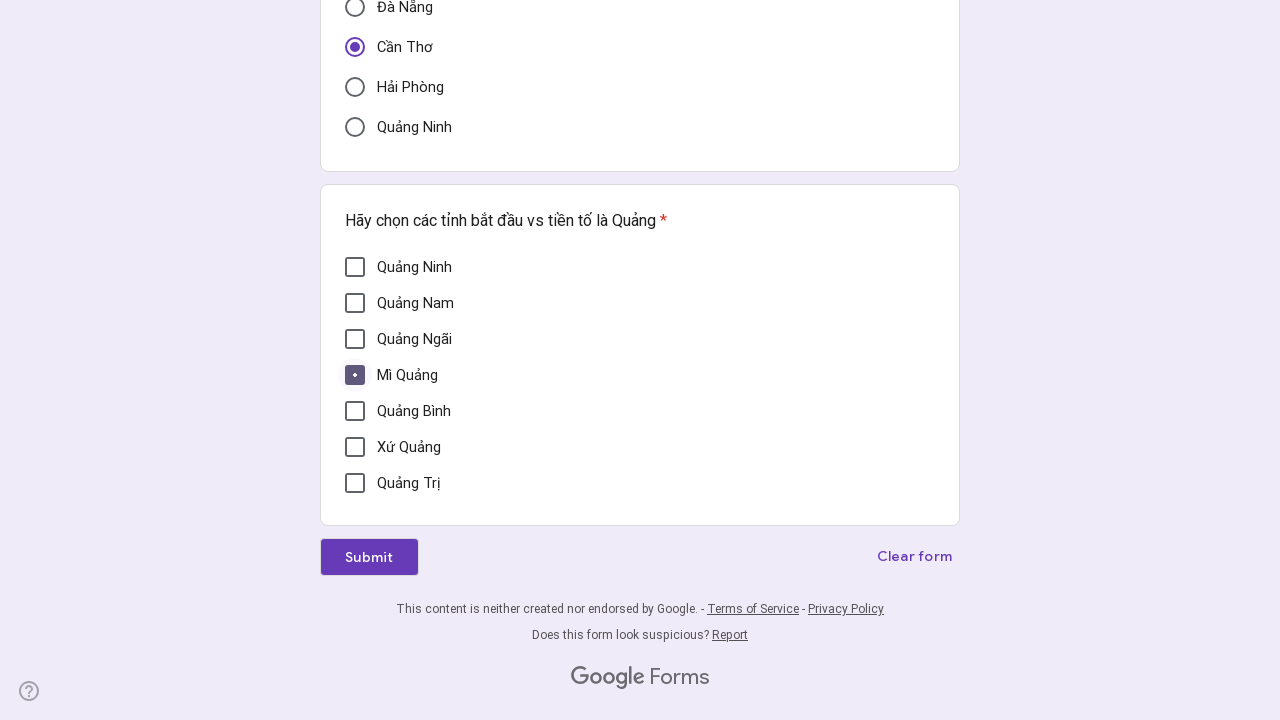

Waited 1000ms for checkbox selection to complete
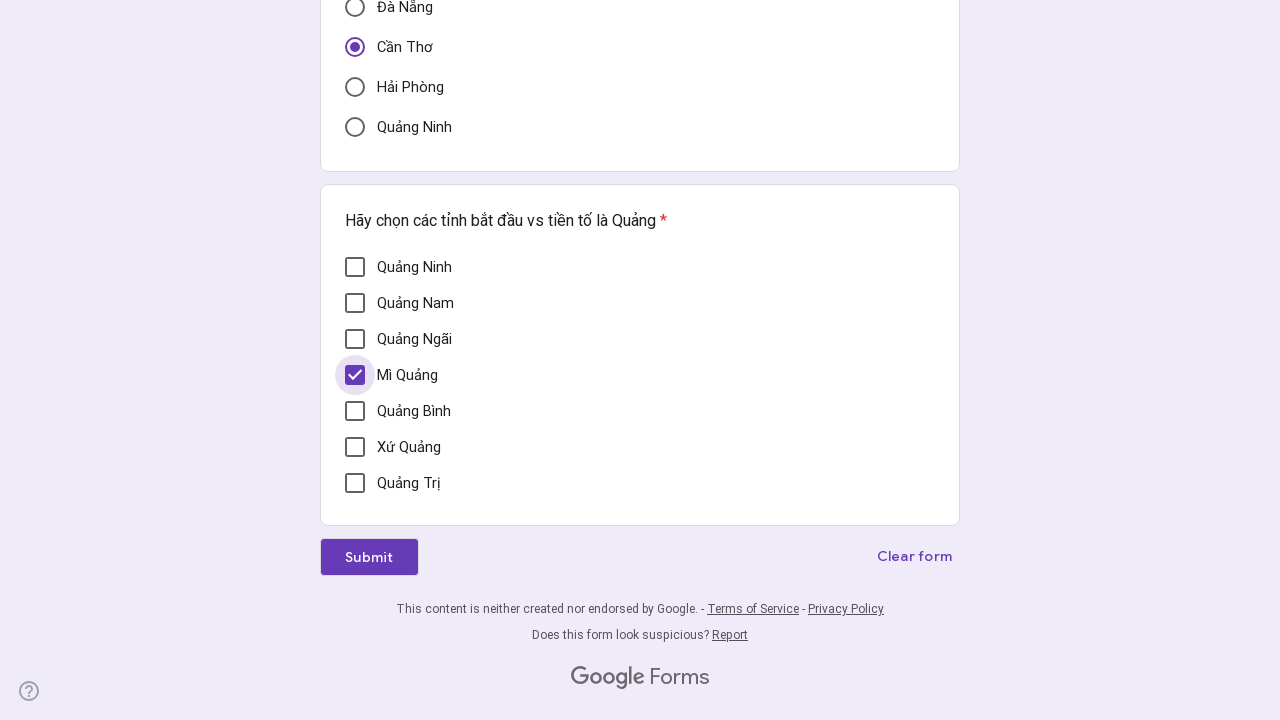

Verified 'Mì Quảng' checkbox is checked (aria-checked='true')
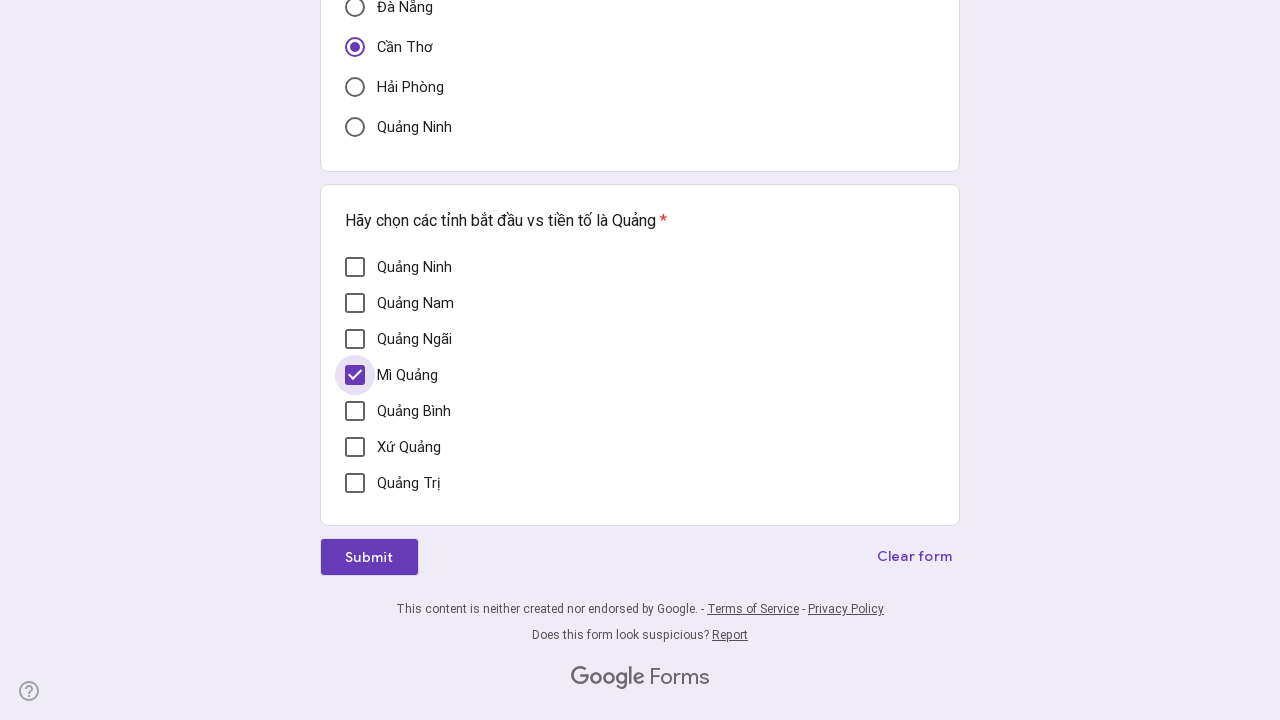

Clicked 'Mì Quảng' checkbox again to uncheck it at (355, 375) on div[aria-label='Mì Quảng']
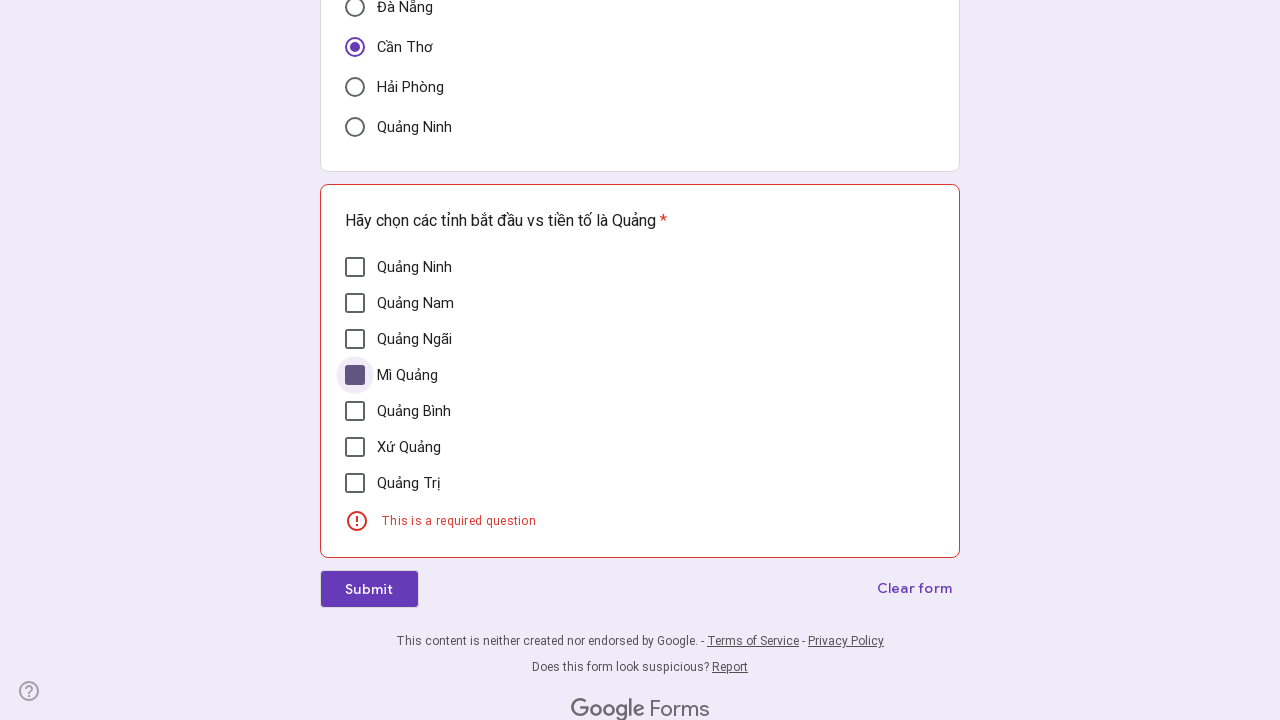

Waited 1000ms for checkbox deselection to complete
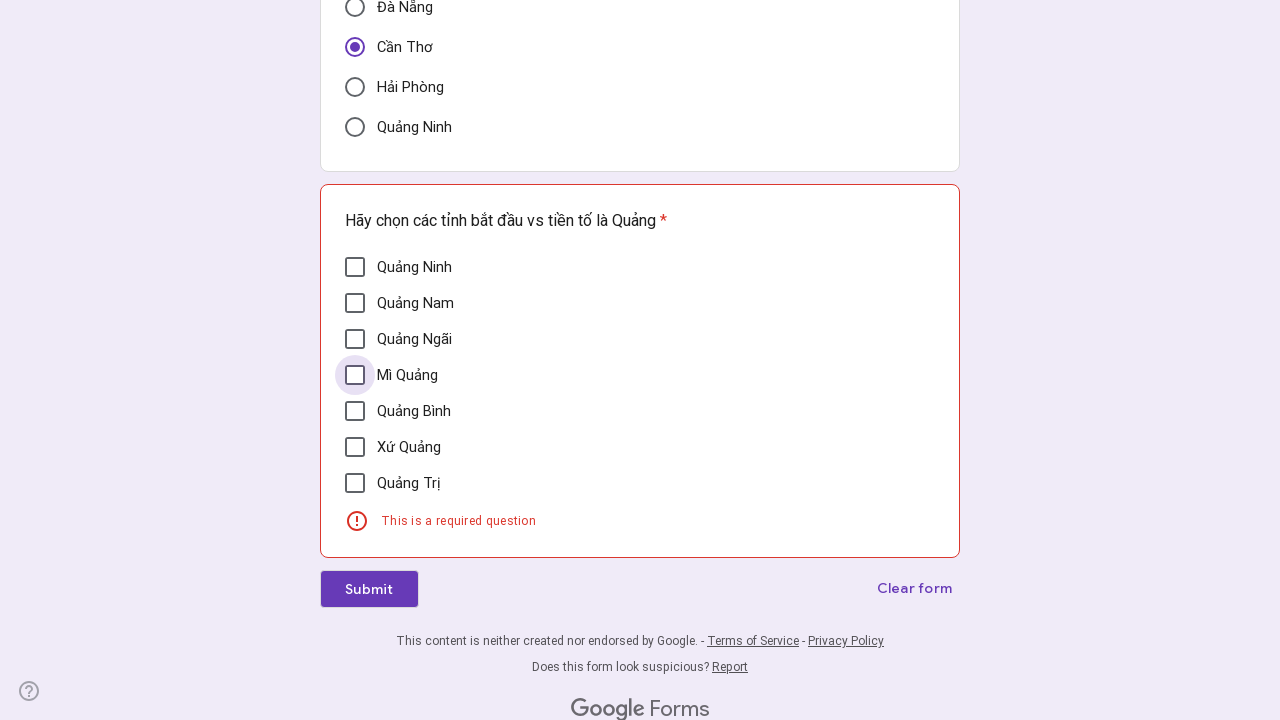

Verified 'Mì Quảng' checkbox is unchecked (aria-checked='false')
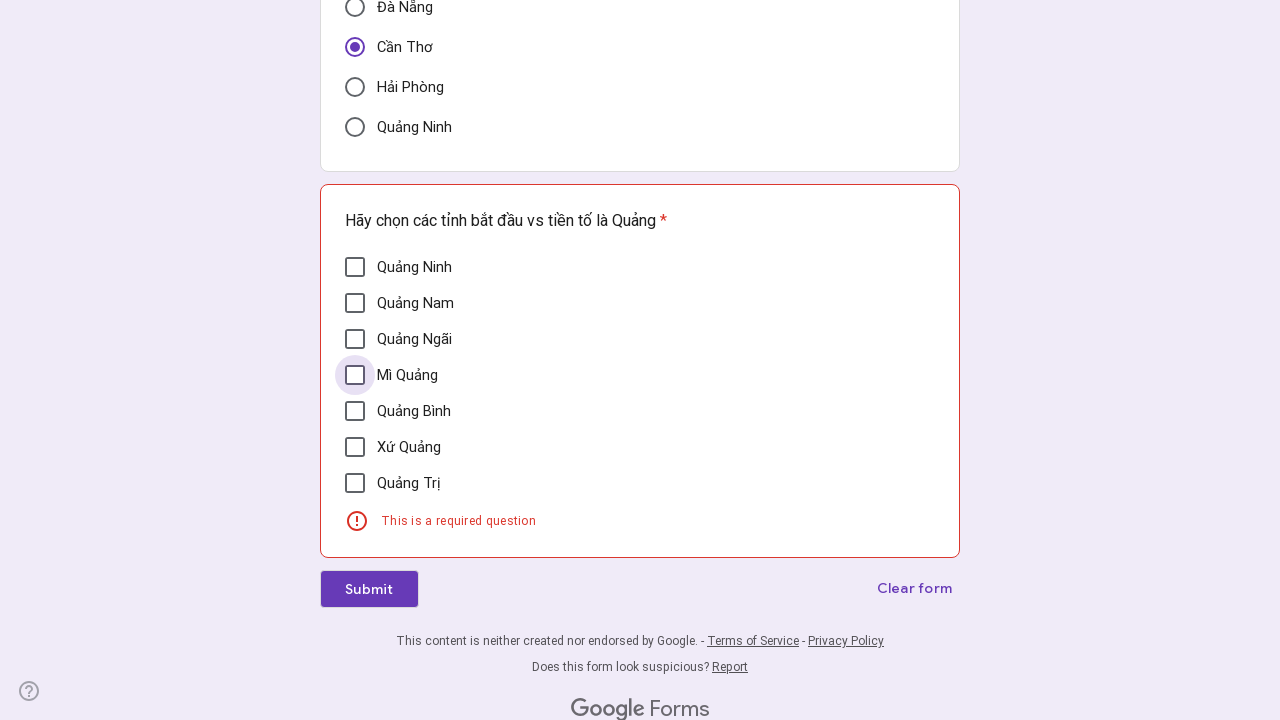

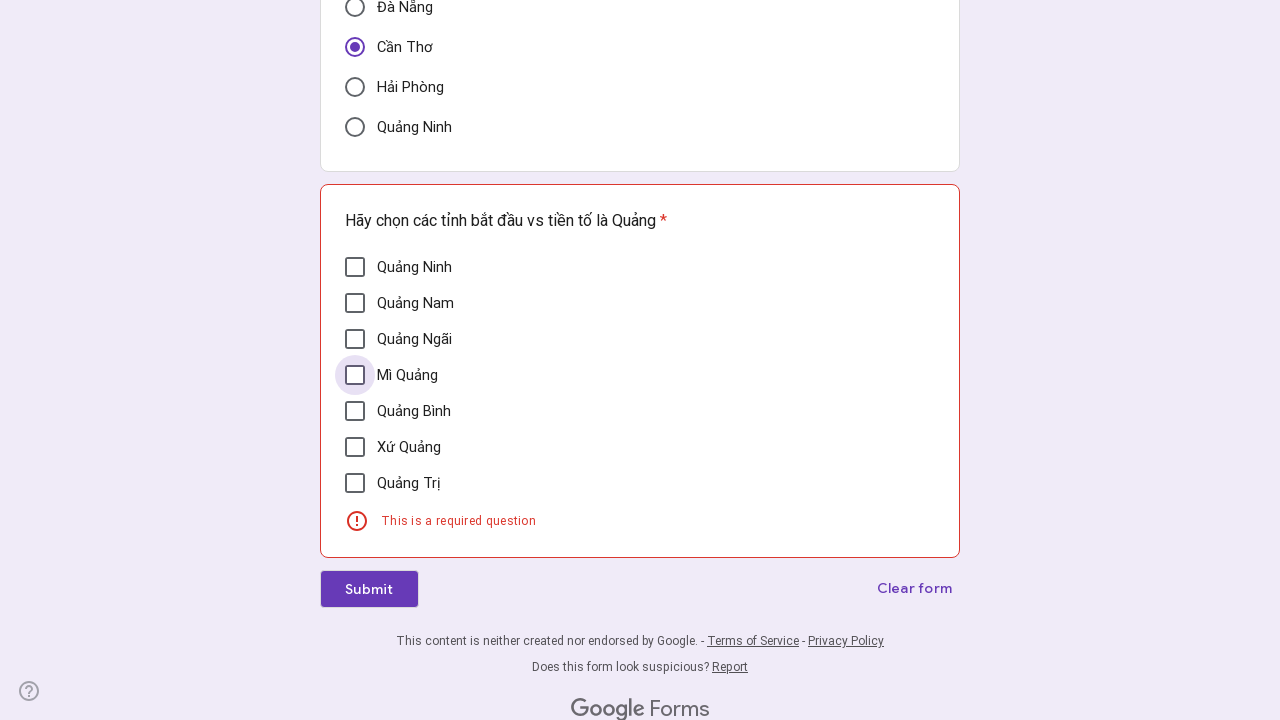